Tests various UI interactions including hiding/showing elements, handling dialog pop-ups, hovering over elements, and interacting with elements inside an iframe

Starting URL: https://rahulshettyacademy.com/AutomationPractice/

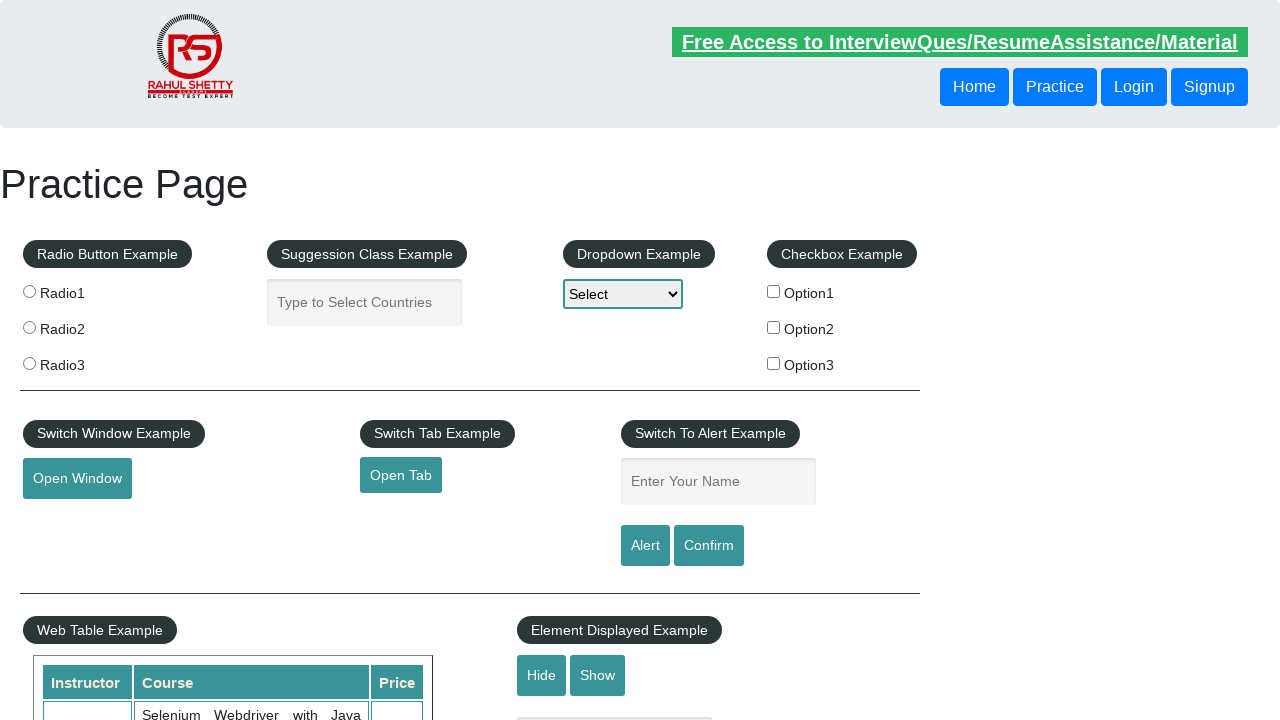

Verified that text element is visible
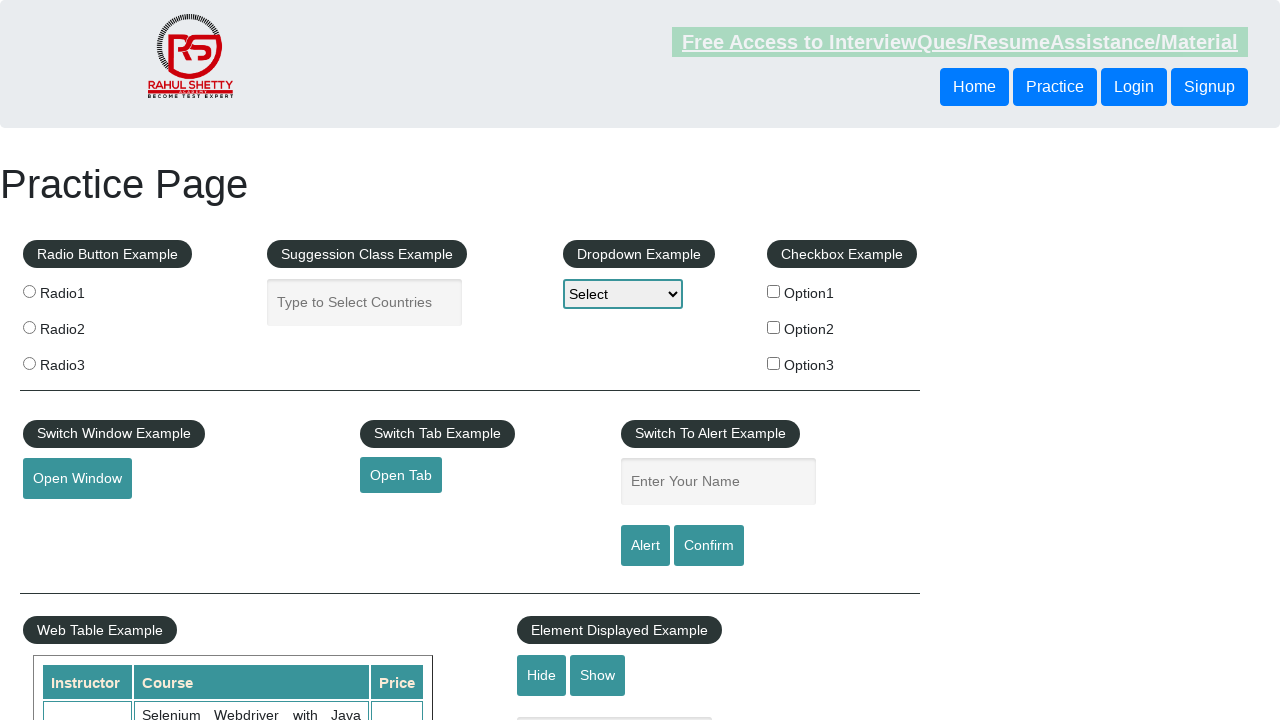

Clicked hide button to hide text element at (542, 675) on #hide-textbox
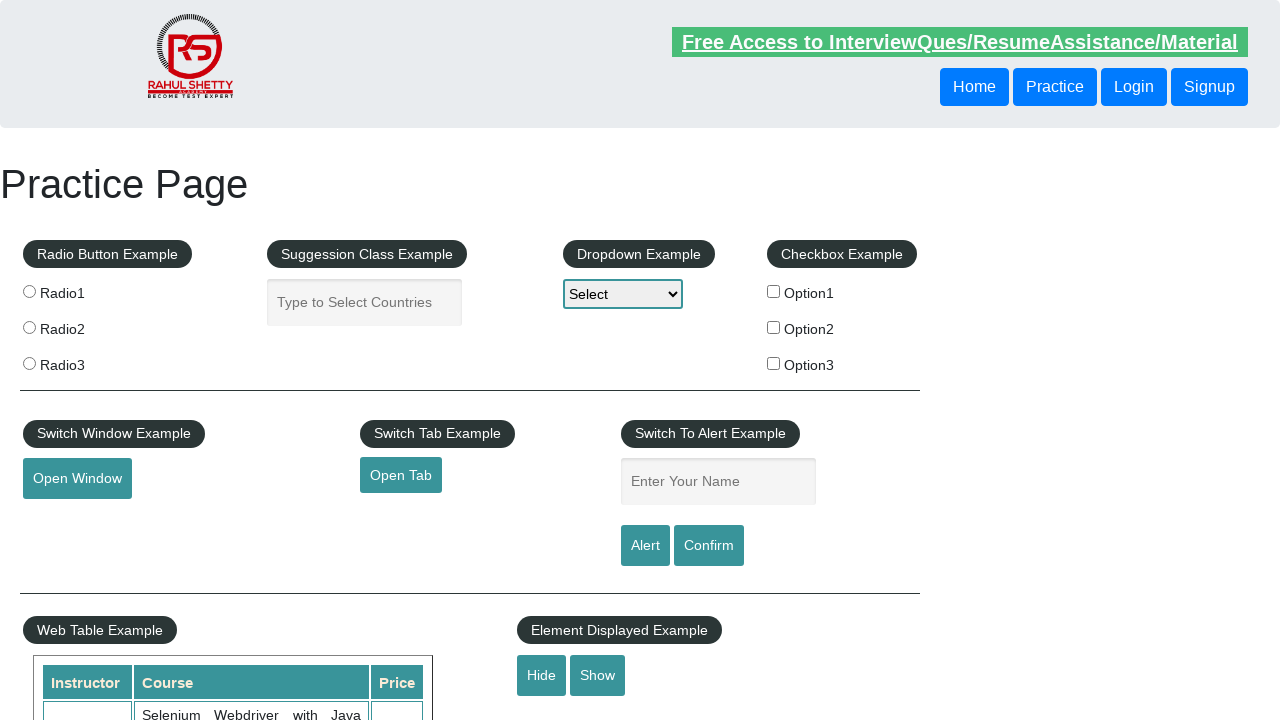

Verified that text element is now hidden
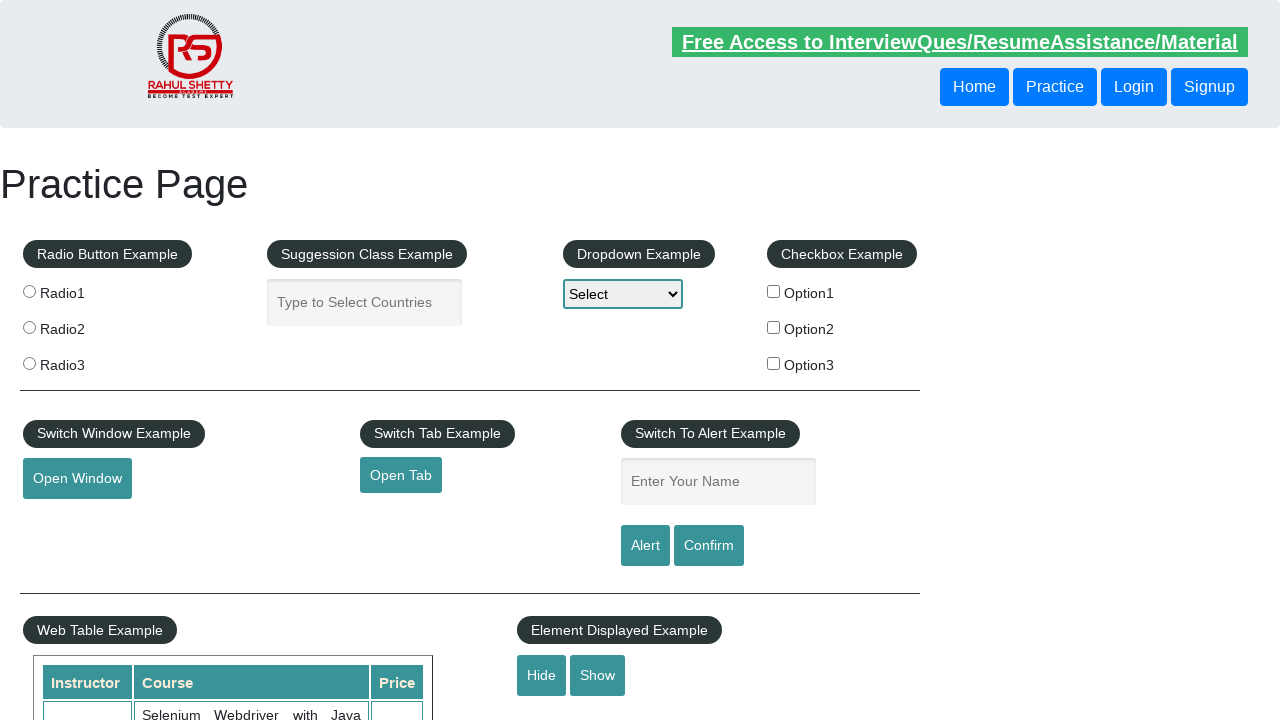

Set up dialog handler to automatically accept dialogs
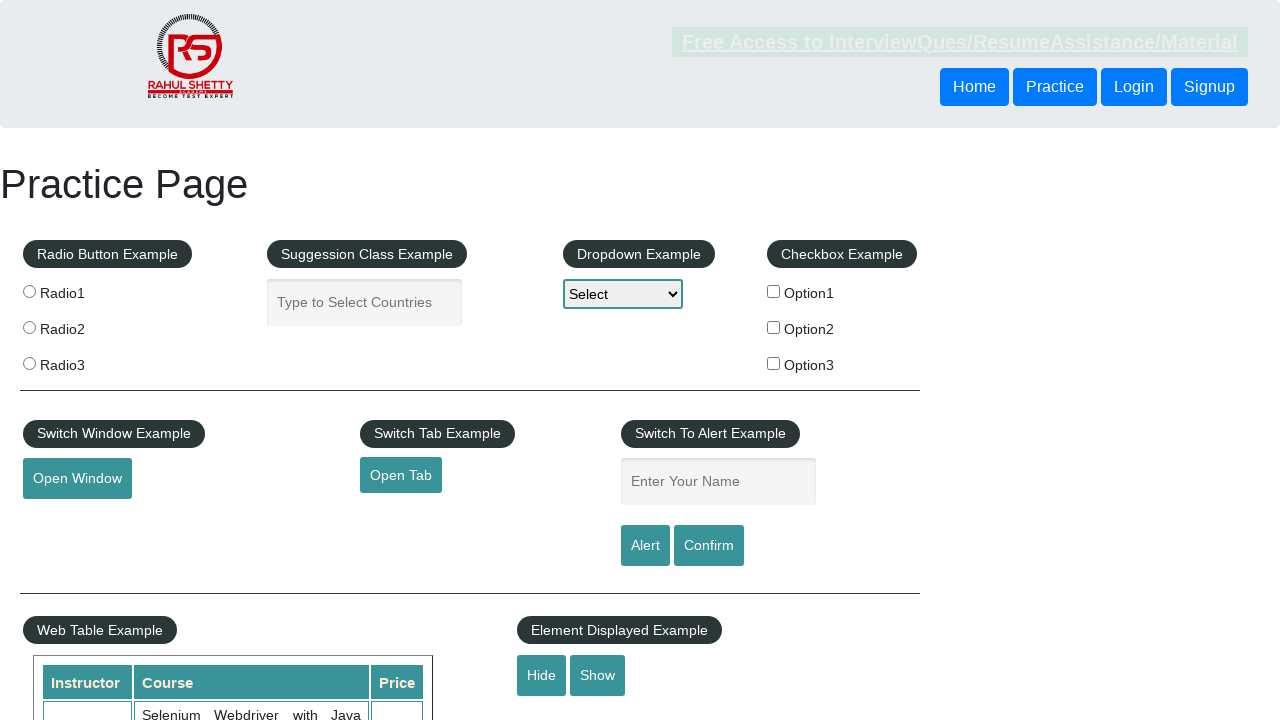

Clicked confirm button which triggered a dialog popup at (709, 546) on #confirmbtn
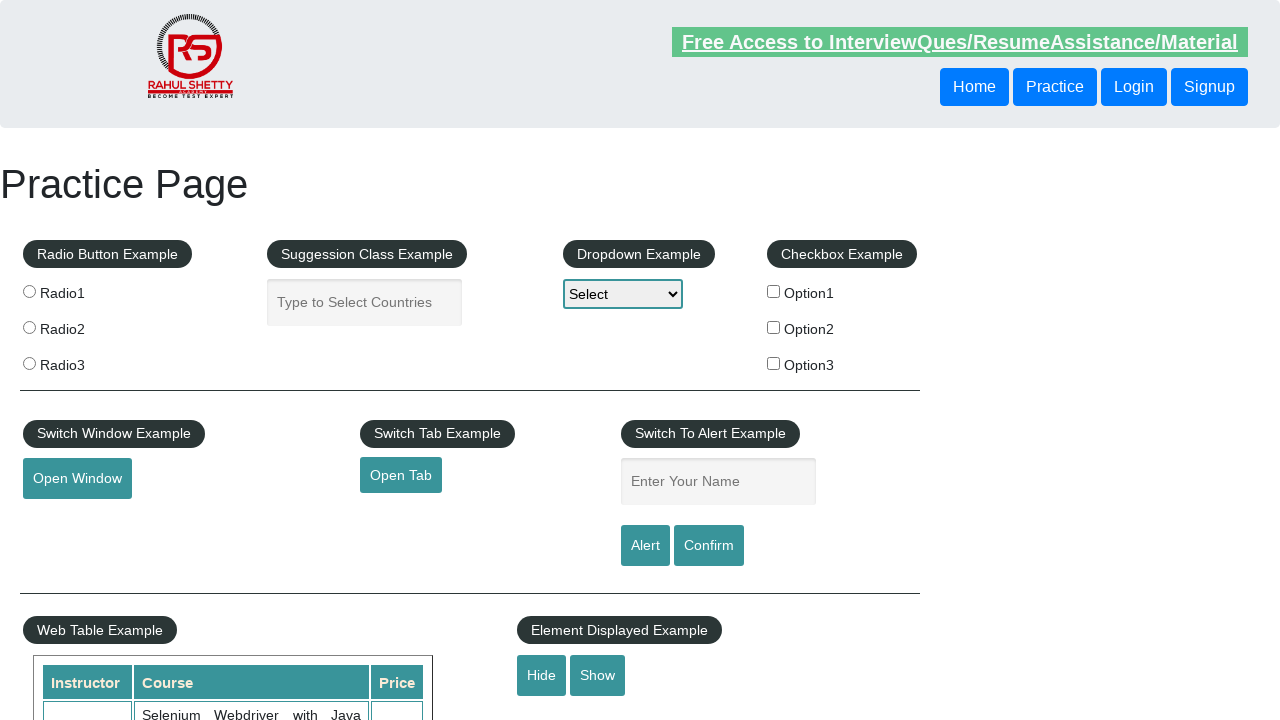

Hovered over mouse hover element to reveal hidden options at (83, 361) on #mousehover
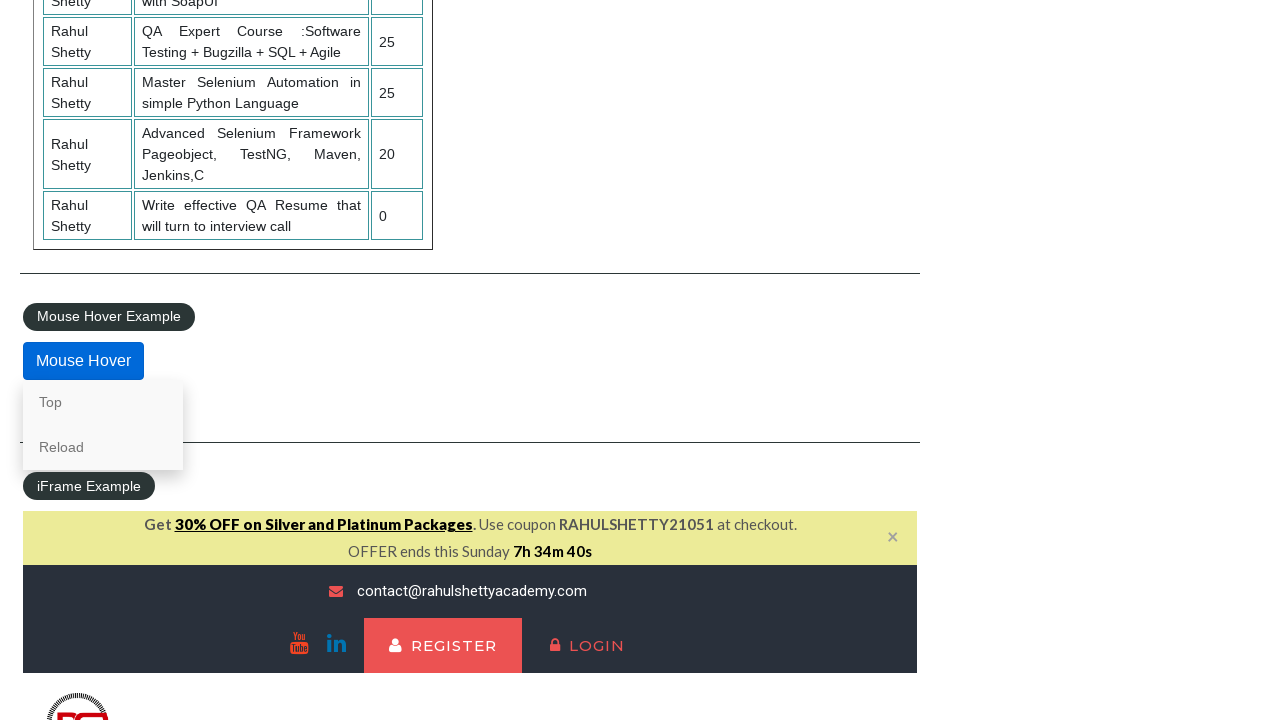

Clicked on lifetime access link inside iframe at (307, 360) on #courses-iframe >> internal:control=enter-frame >> li a[href*='lifetime-access']
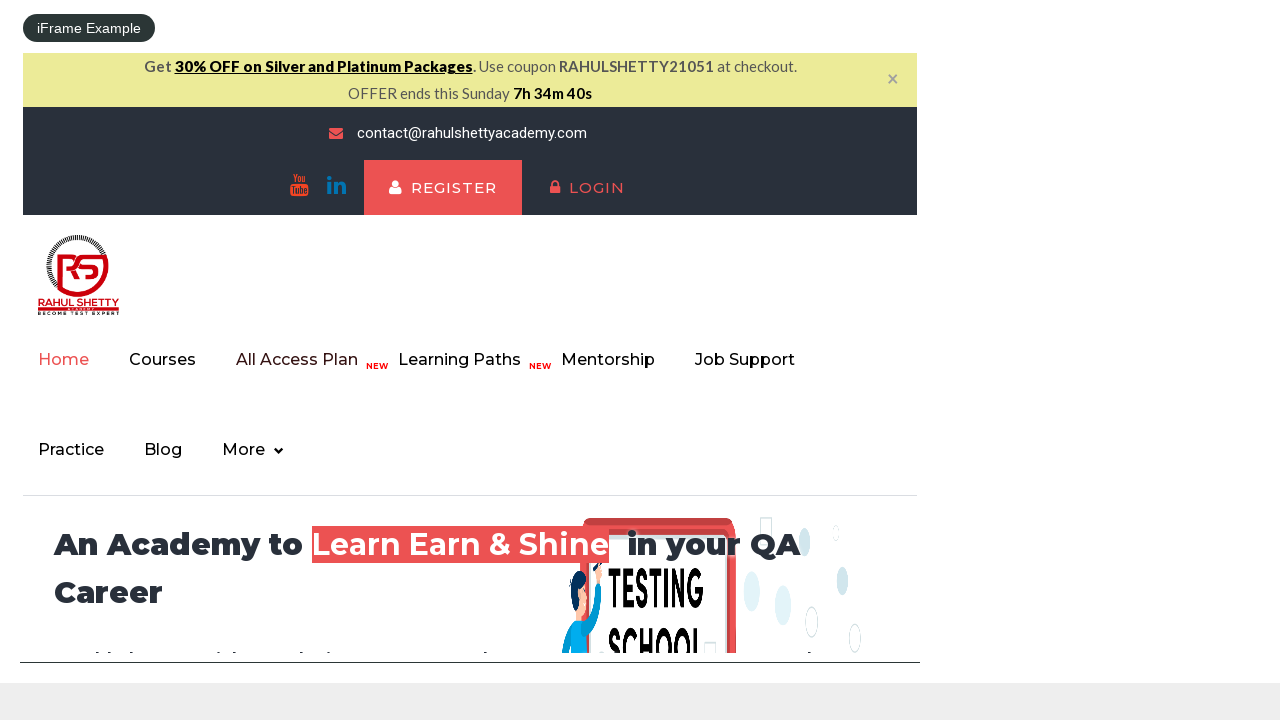

Waited for and located text content heading inside iframe
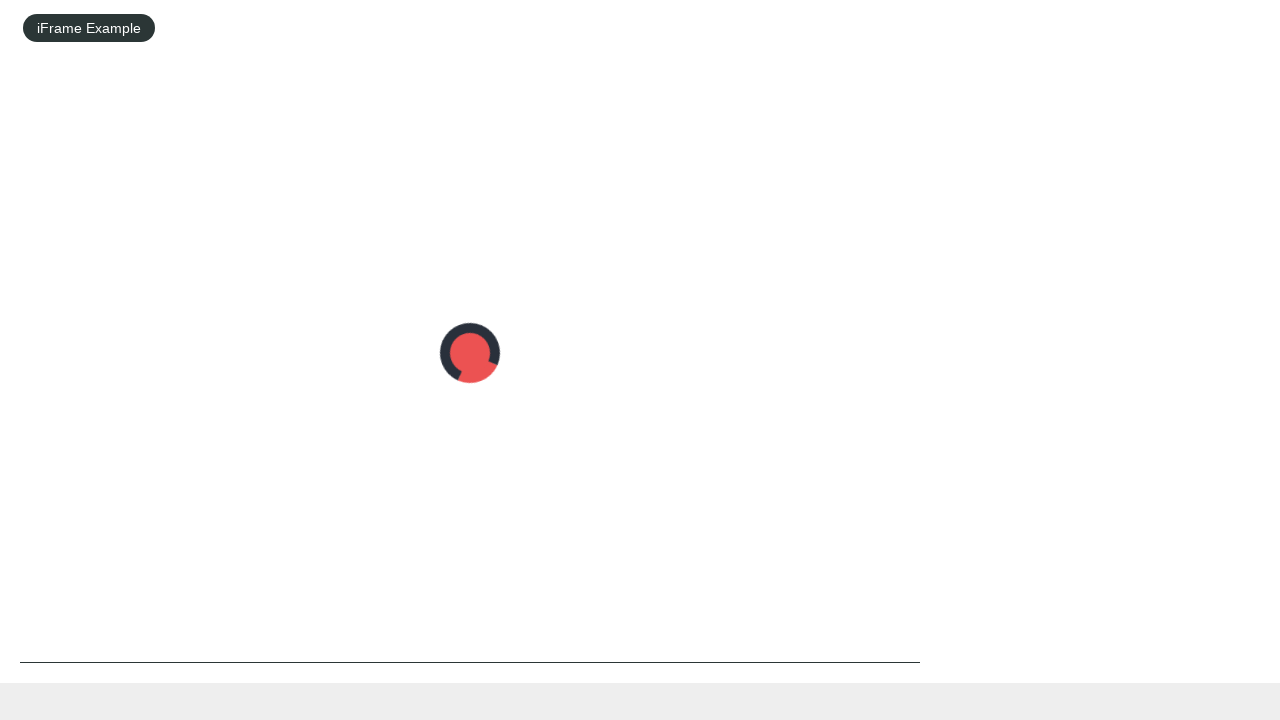

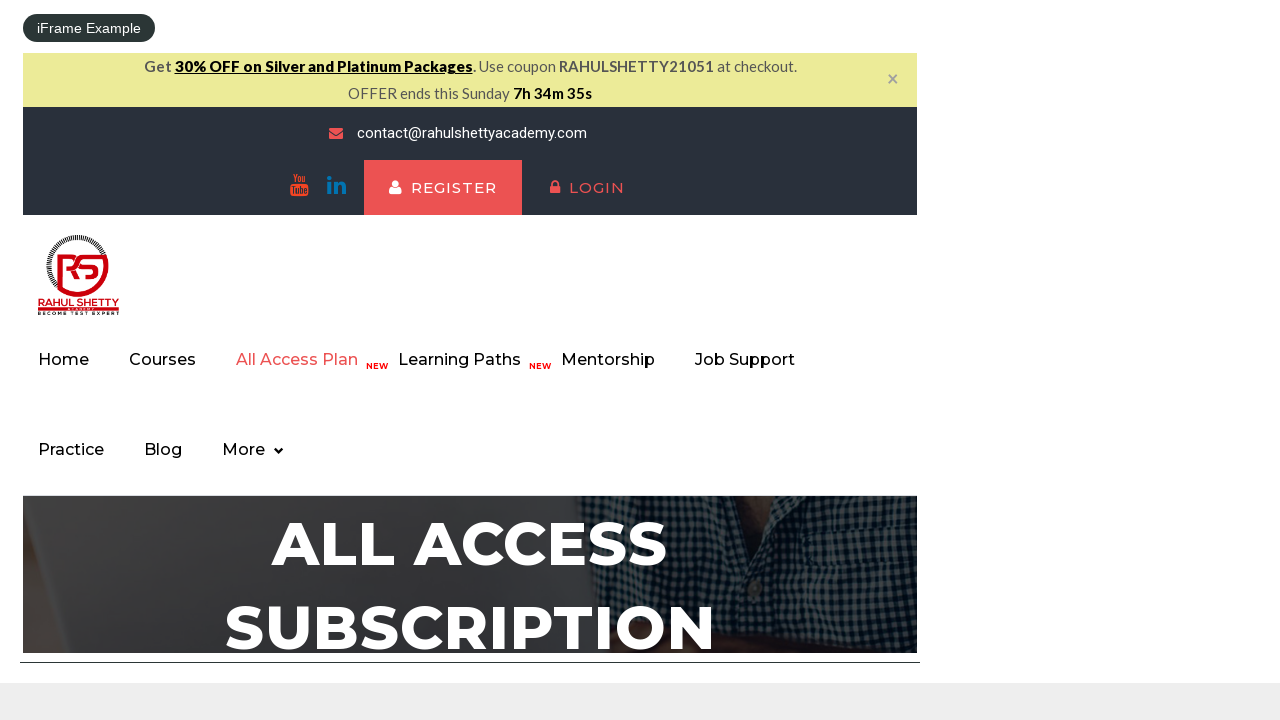